Tests that completed items are removed when clicking Clear completed button

Starting URL: https://demo.playwright.dev/todomvc

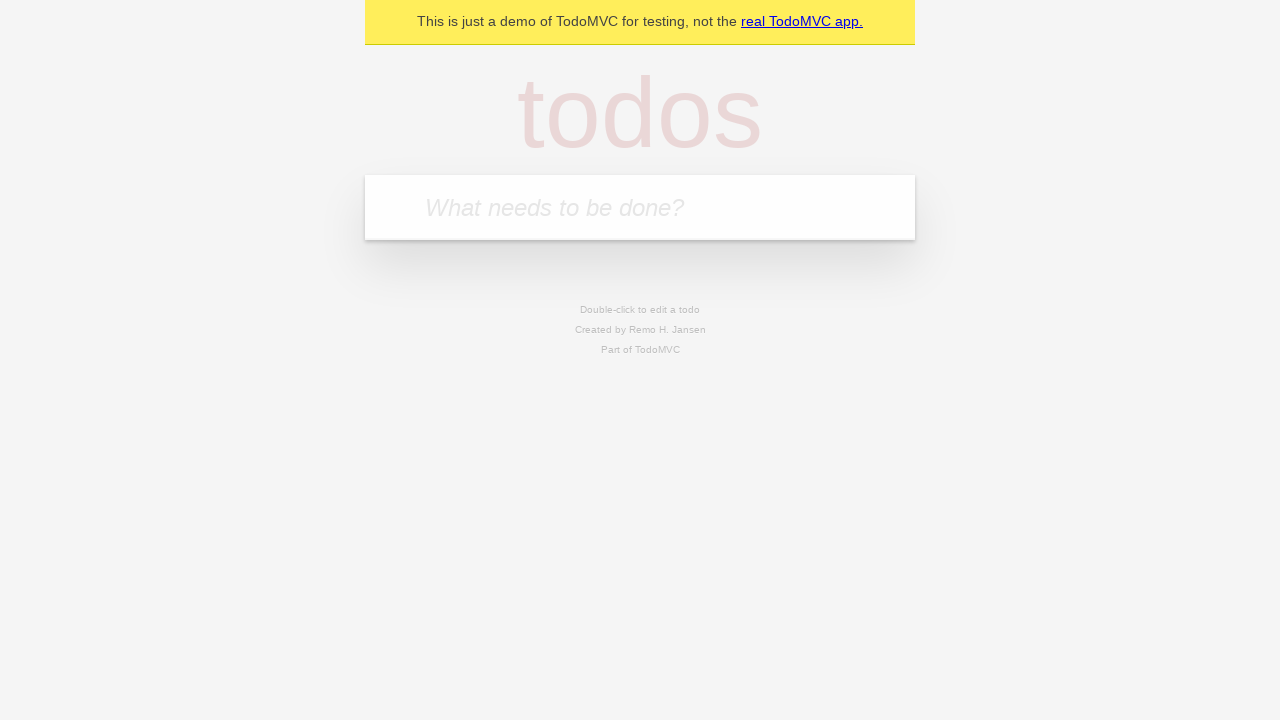

Filled todo input with 'buy some cheese' on internal:attr=[placeholder="What needs to be done?"i]
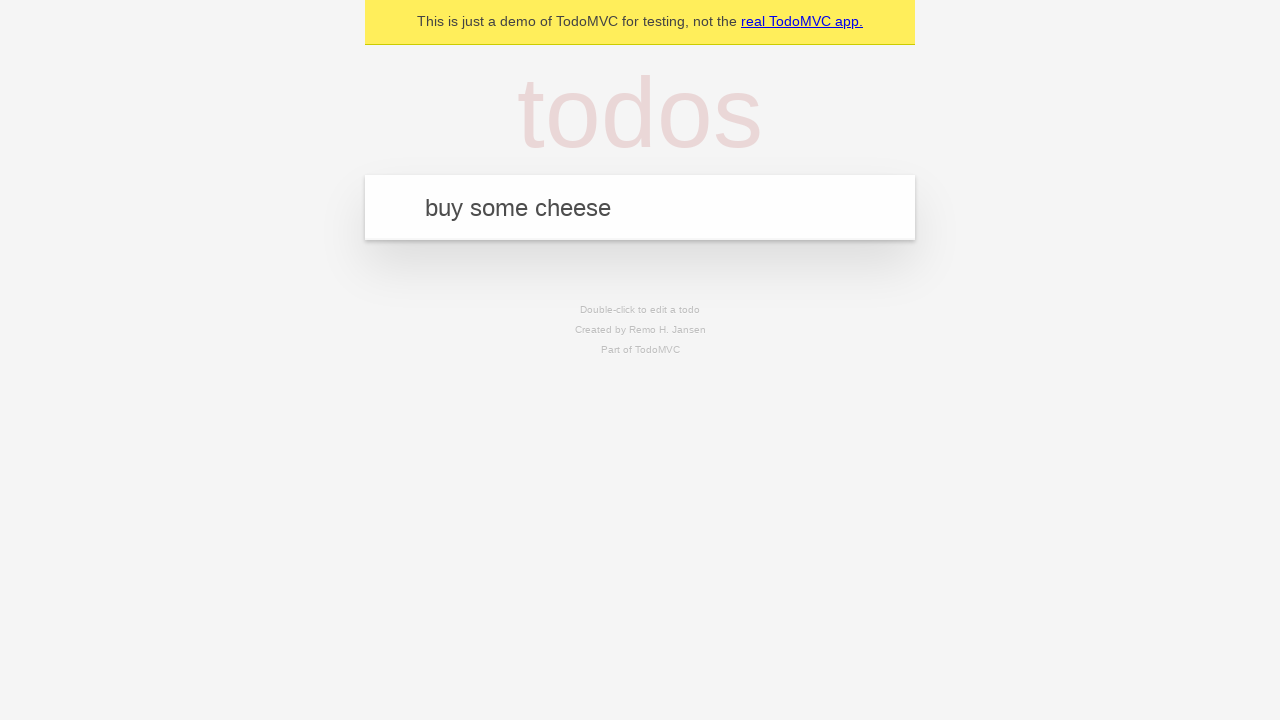

Pressed Enter to add first todo item on internal:attr=[placeholder="What needs to be done?"i]
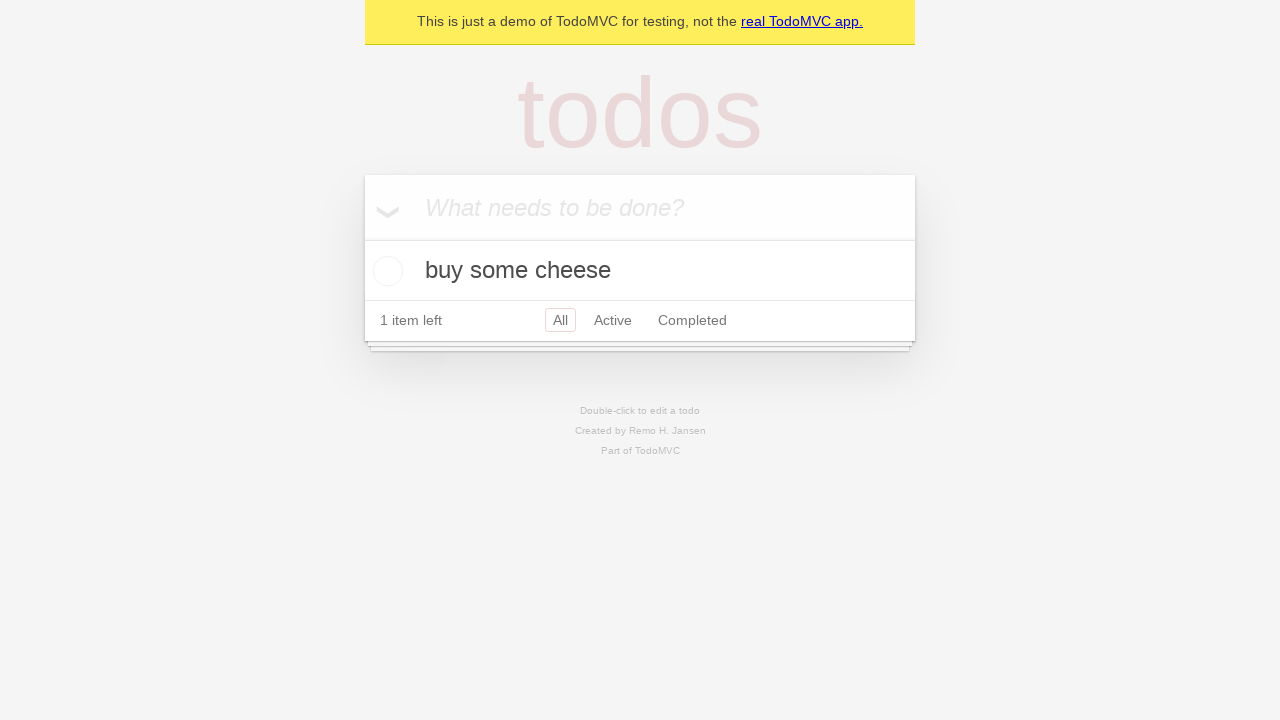

Filled todo input with 'feed the cat' on internal:attr=[placeholder="What needs to be done?"i]
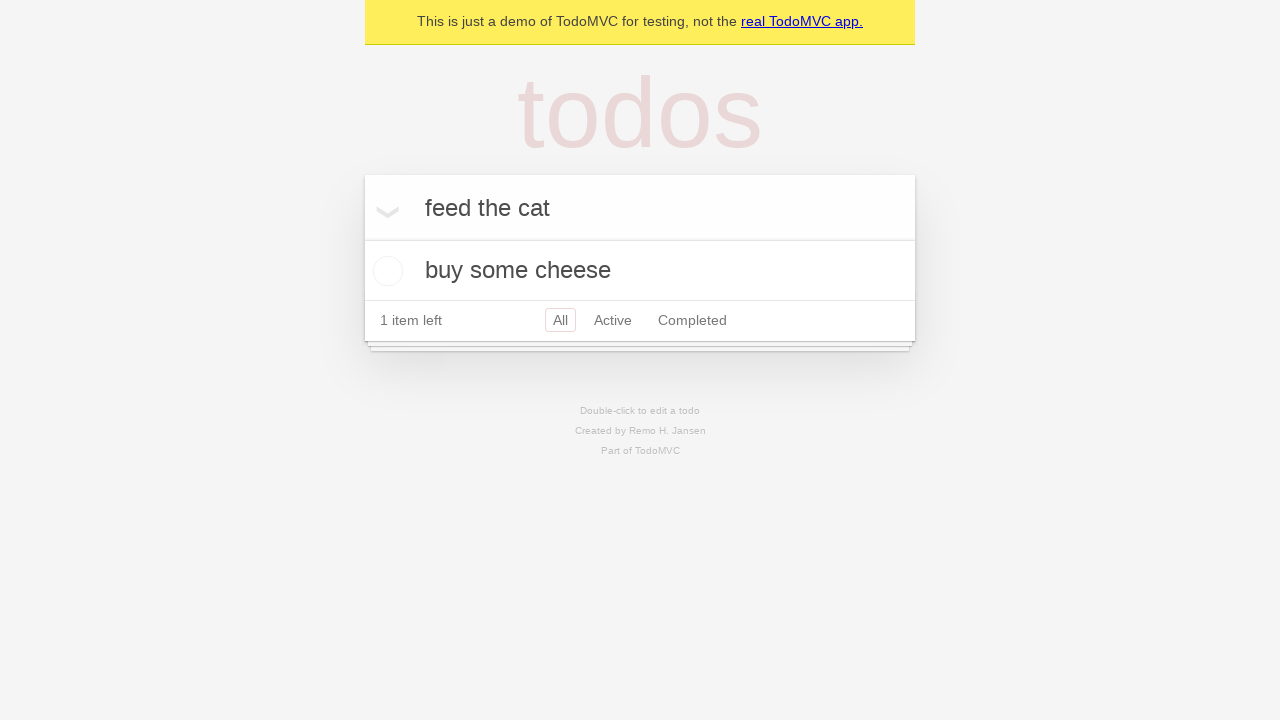

Pressed Enter to add second todo item on internal:attr=[placeholder="What needs to be done?"i]
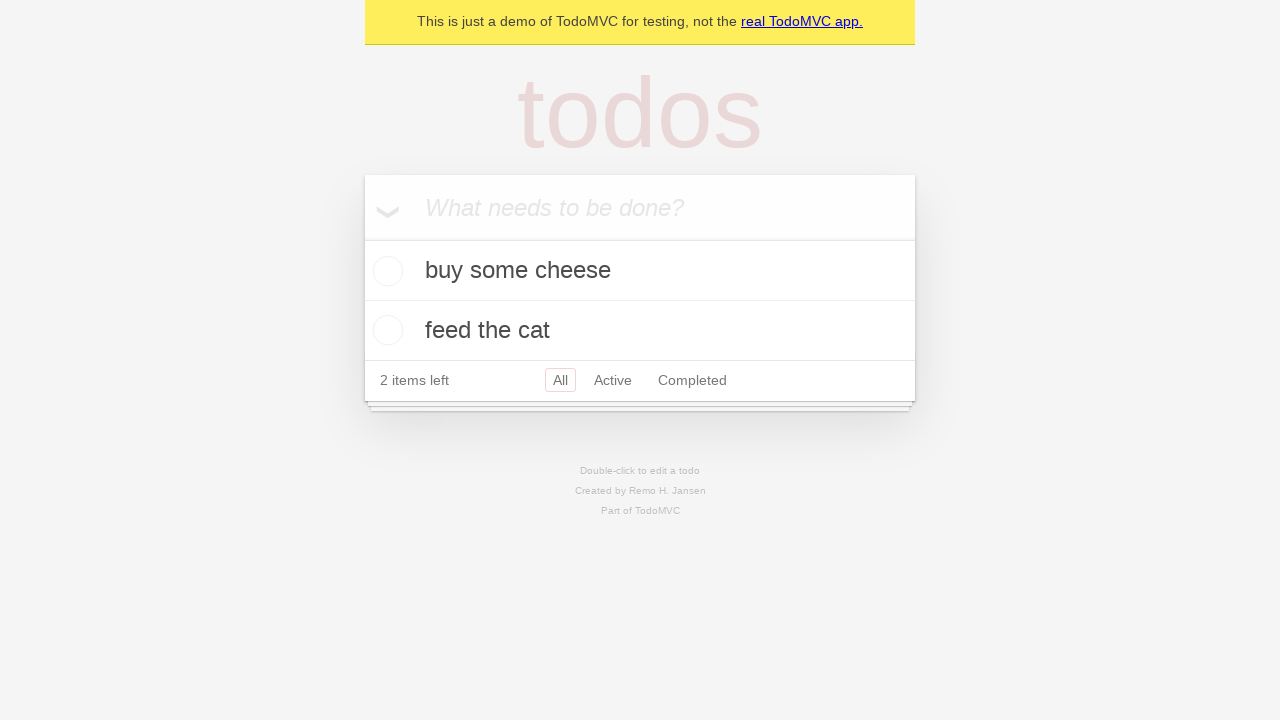

Filled todo input with 'book a doctors appointment' on internal:attr=[placeholder="What needs to be done?"i]
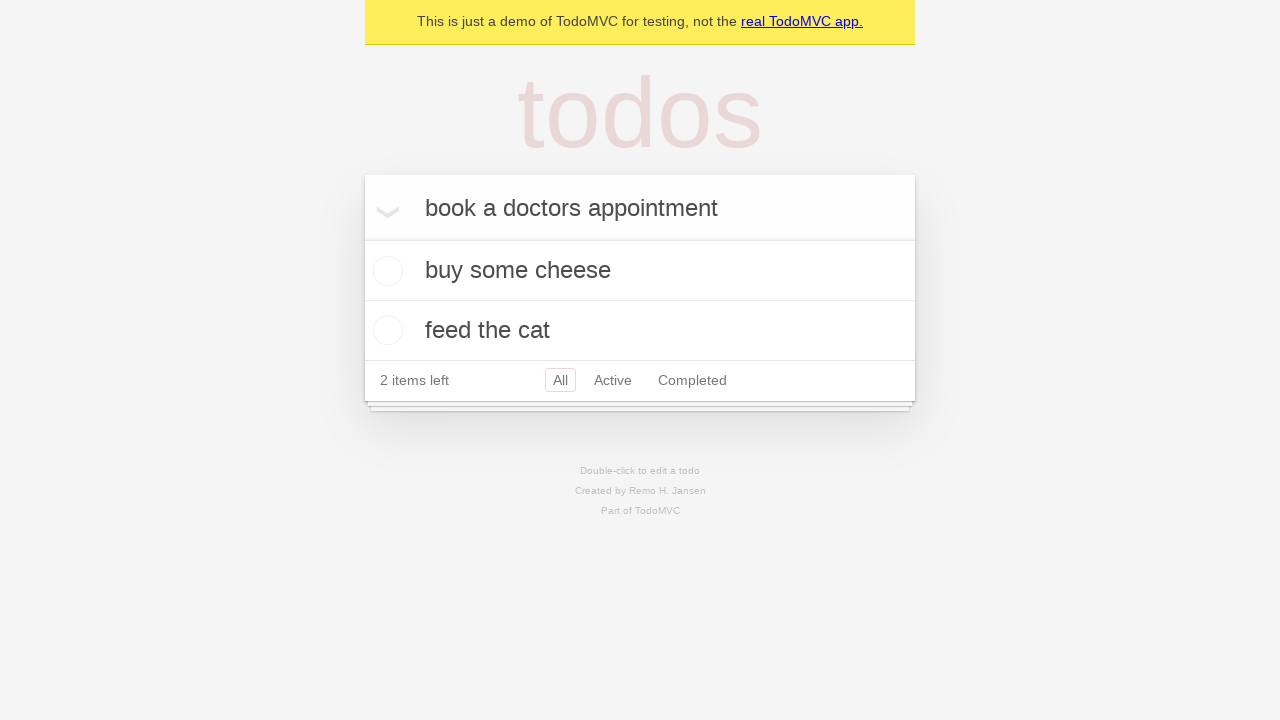

Pressed Enter to add third todo item on internal:attr=[placeholder="What needs to be done?"i]
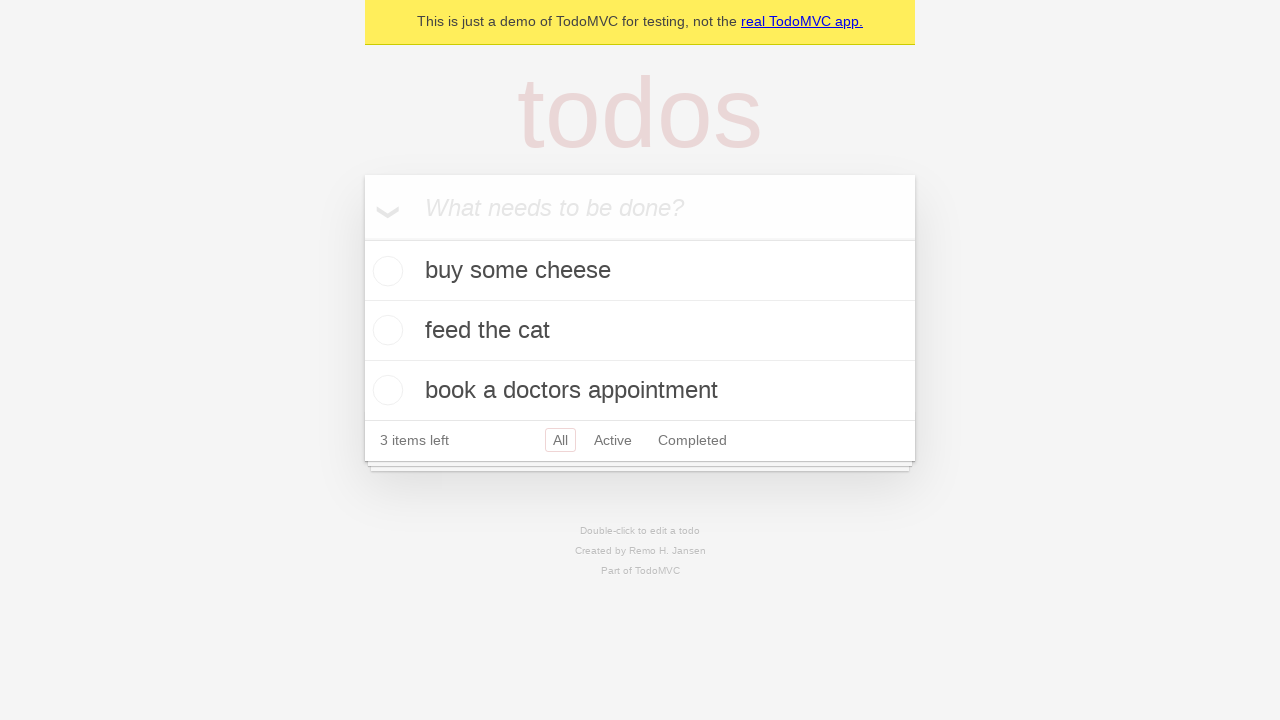

Checked the checkbox for second todo item (feed the cat) at (385, 330) on internal:testid=[data-testid="todo-item"s] >> nth=1 >> internal:role=checkbox
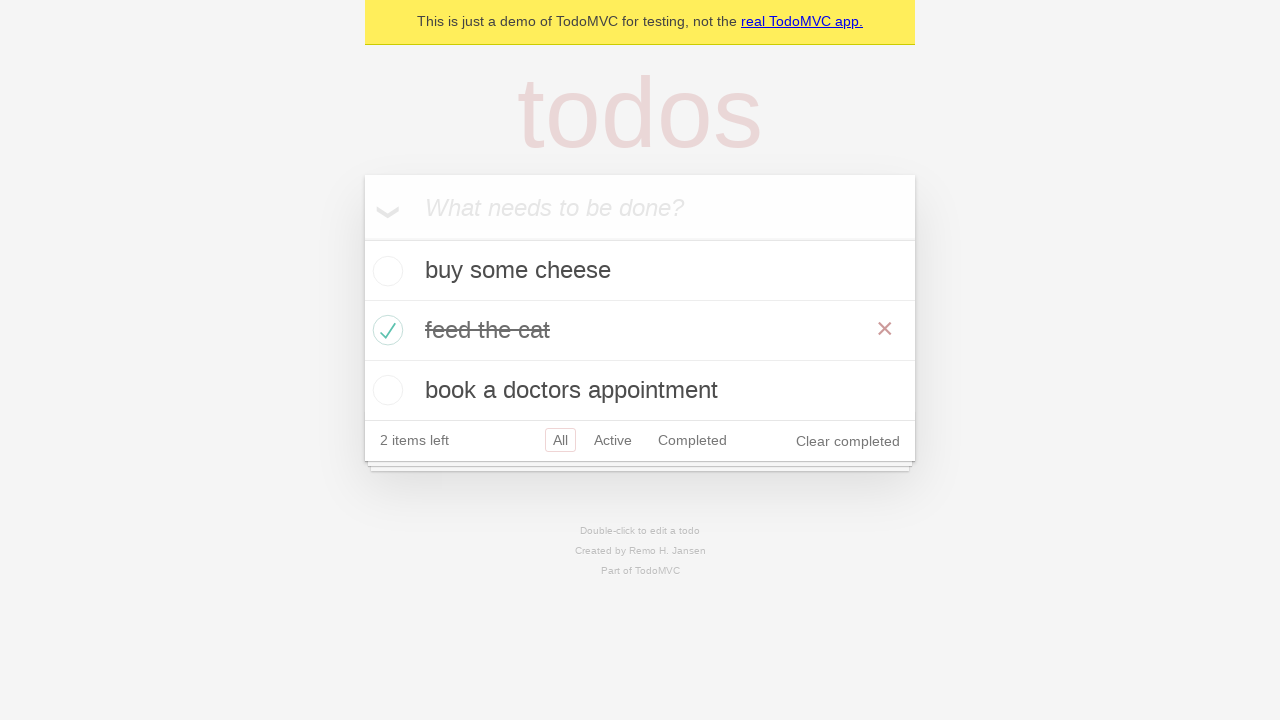

Clicked 'Clear completed' button at (848, 441) on internal:role=button[name="Clear completed"i]
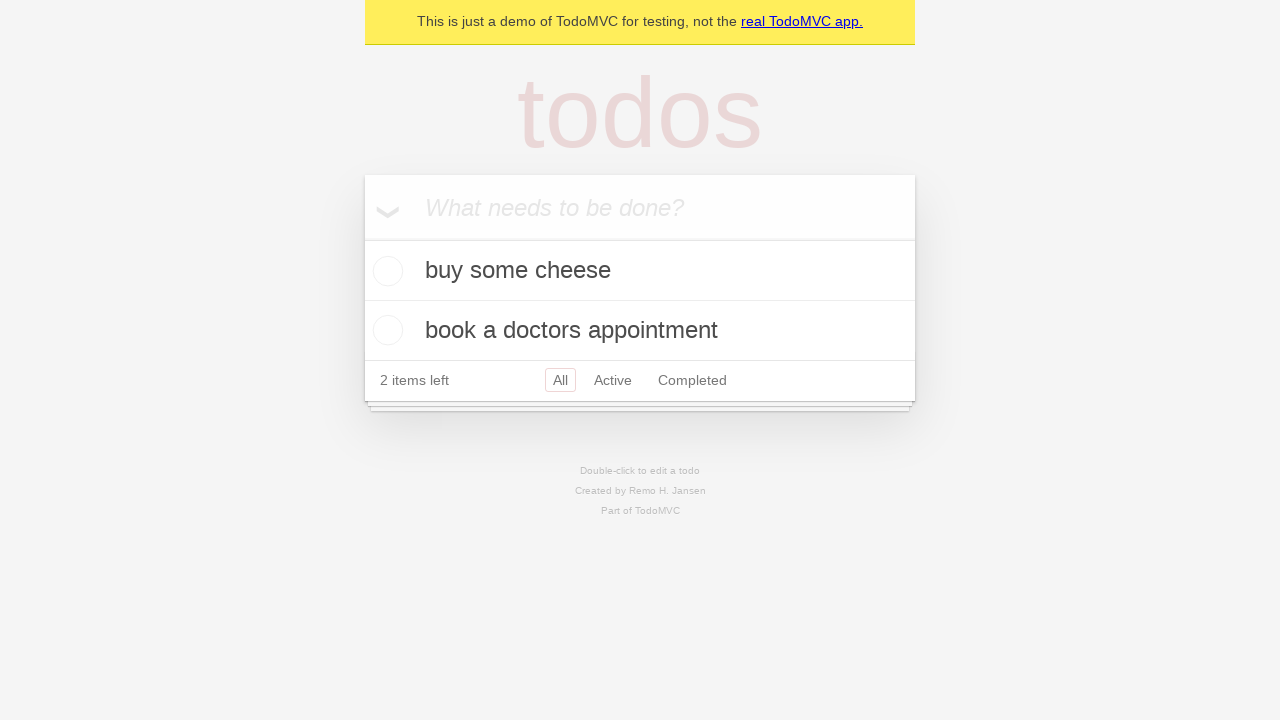

Verified that 2 todo items remain after clearing completed item
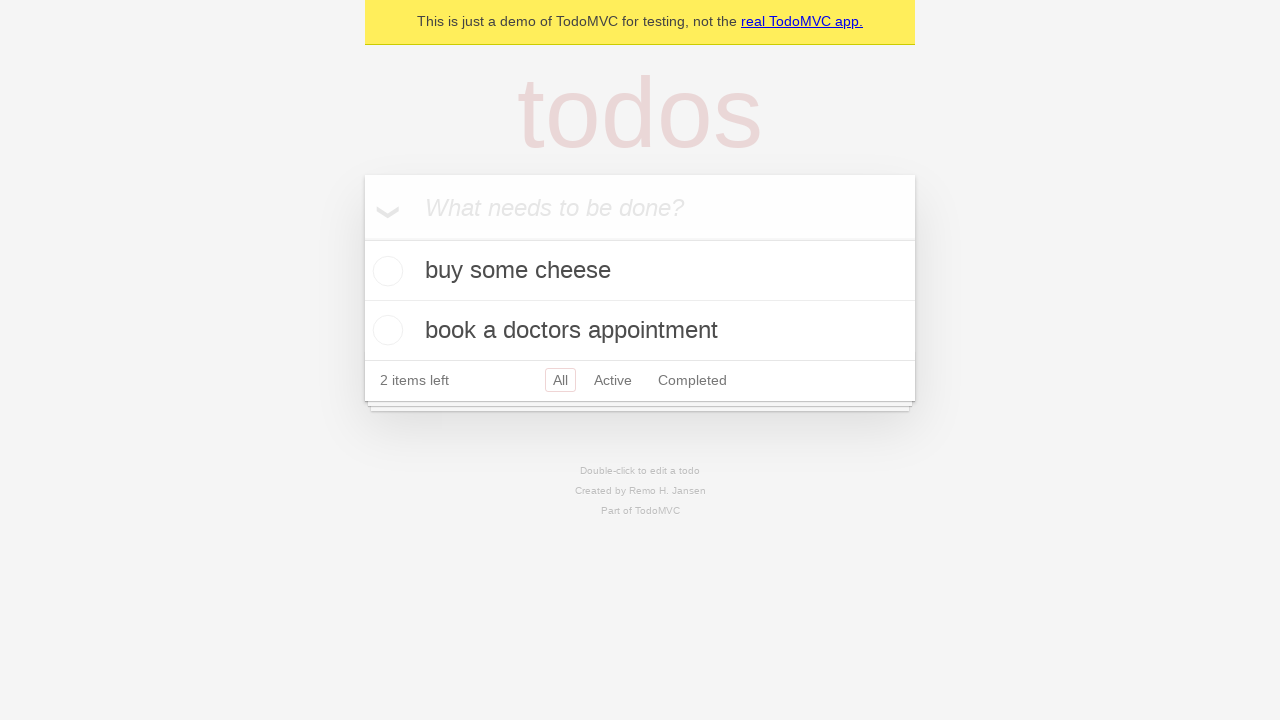

Verified remaining items have correct text: 'buy some cheese' and 'book a doctors appointment'
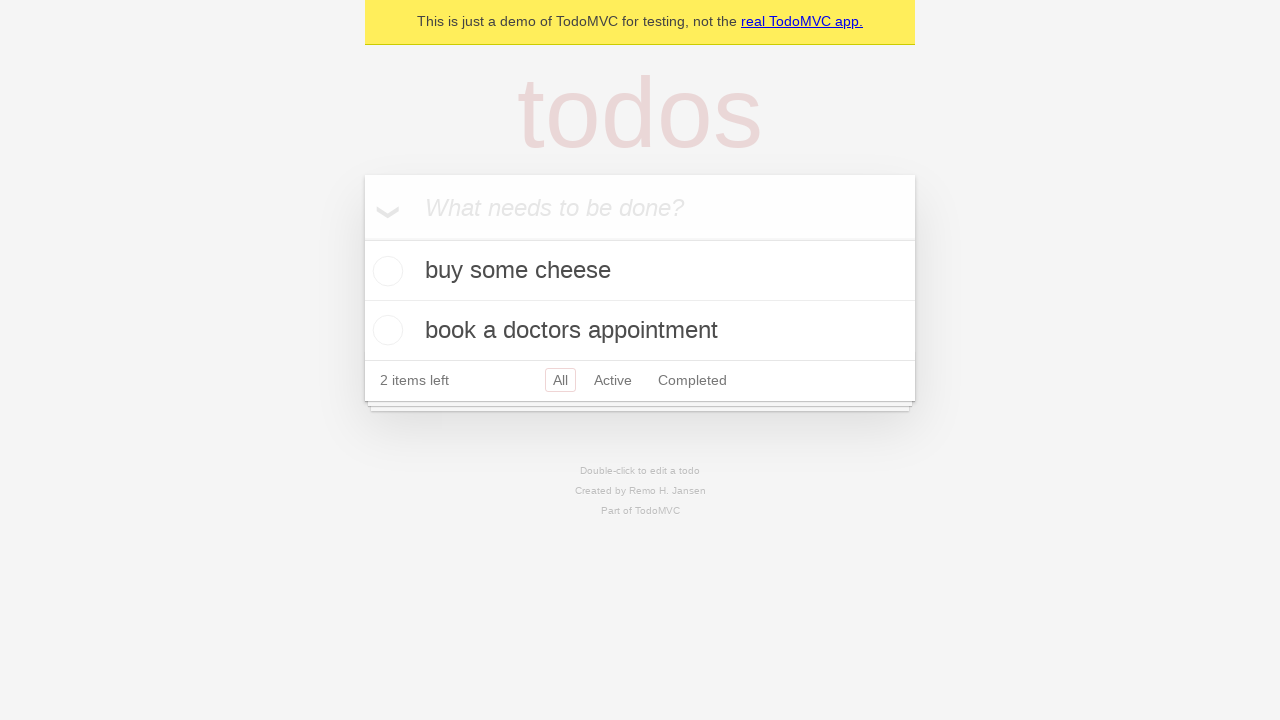

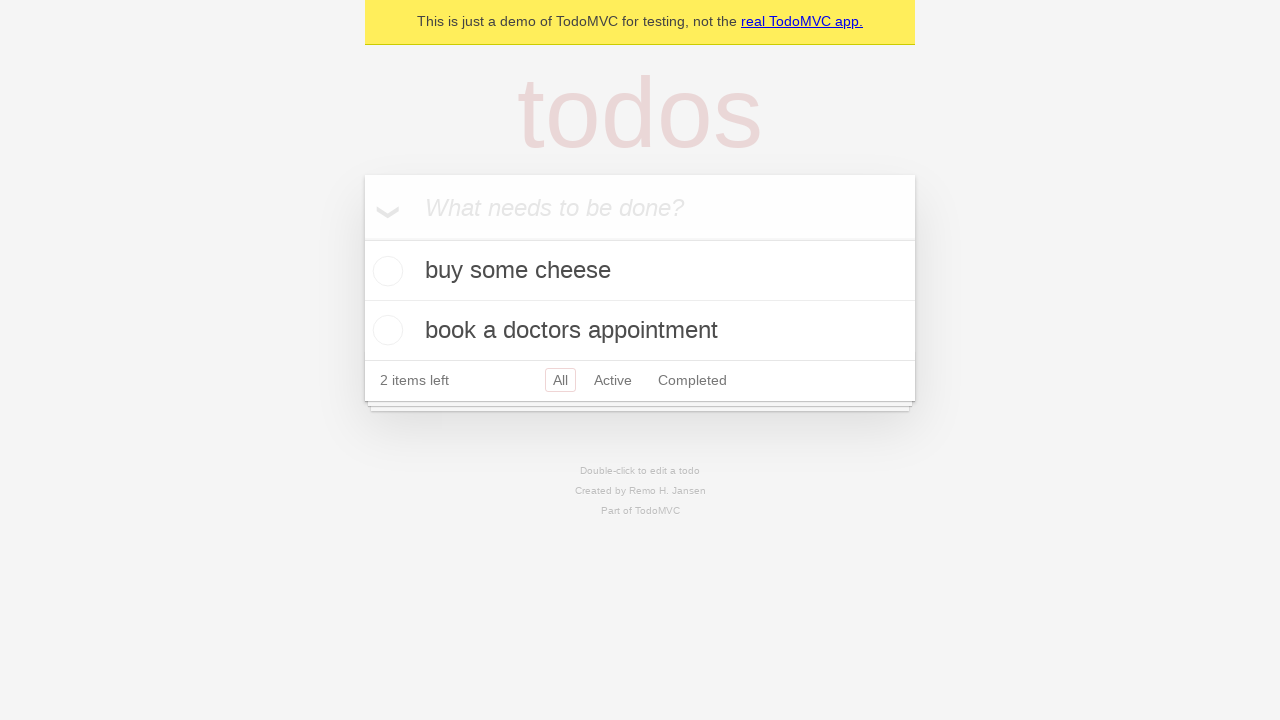